Tests the Python.org search functionality by entering "pycon" as a search query and verifying results are returned

Starting URL: http://www.python.org

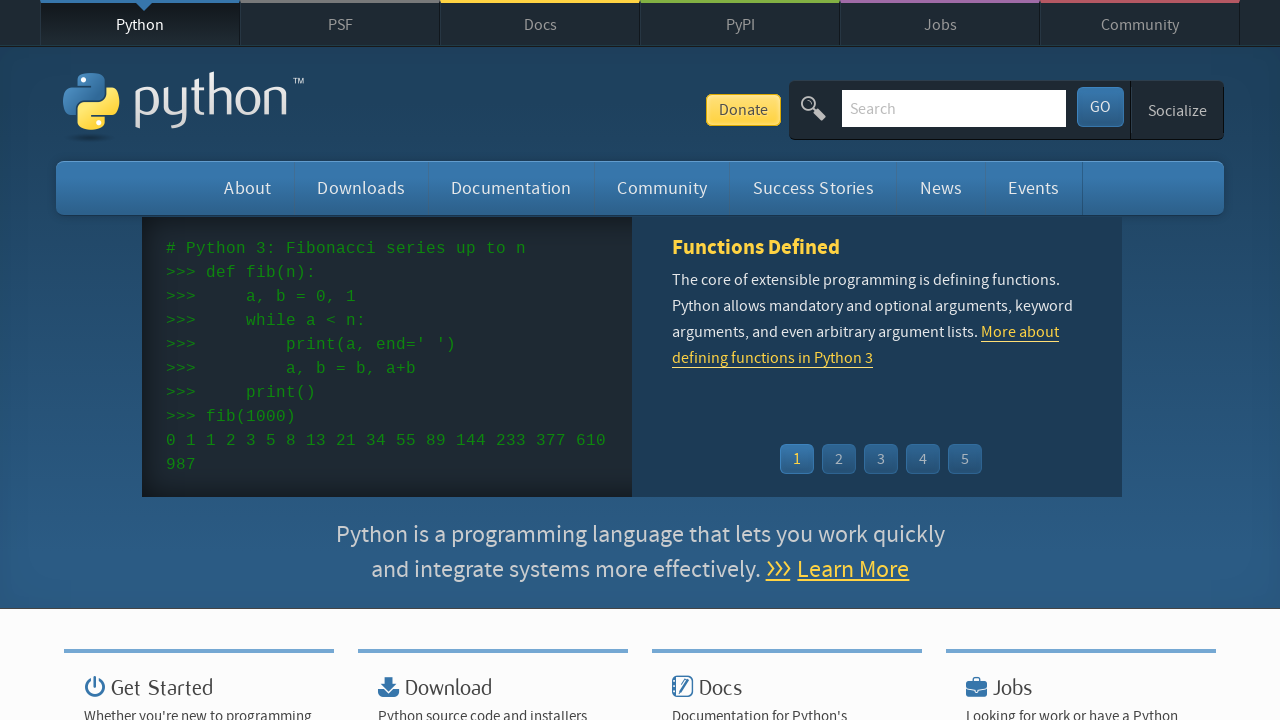

Verified page title contains 'Python'
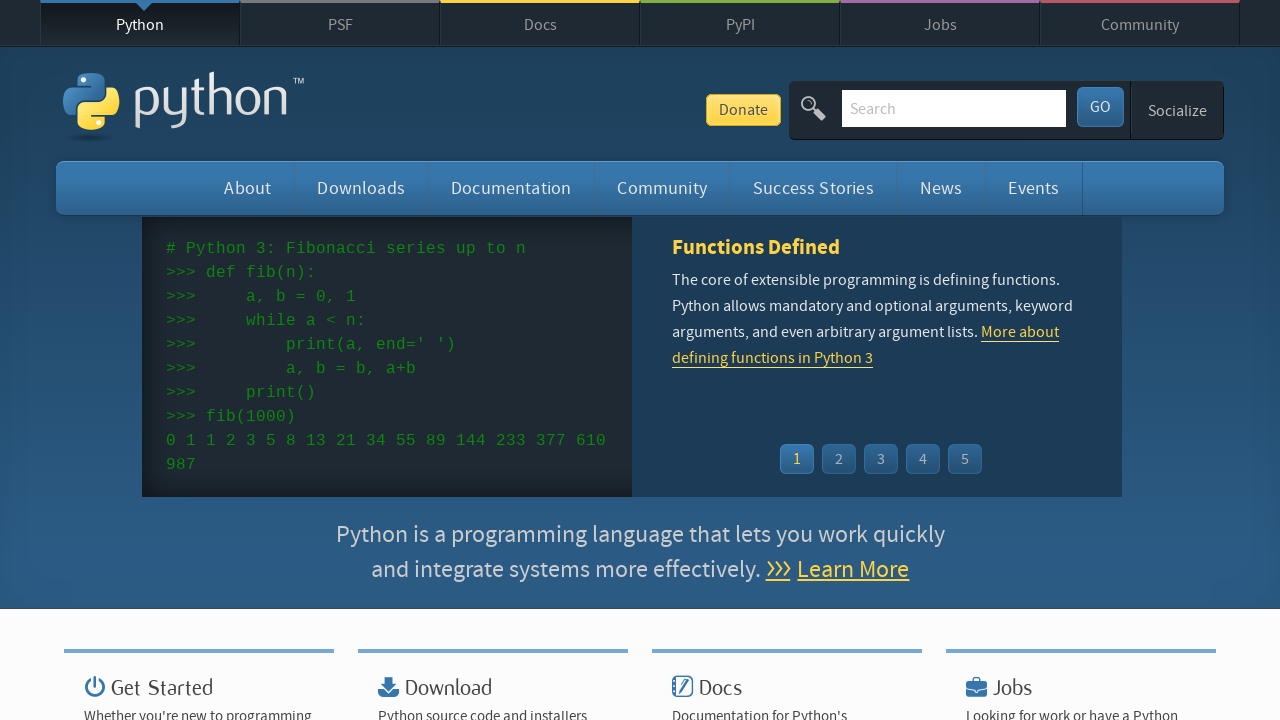

Filled search box with 'pycon' on input[name='q']
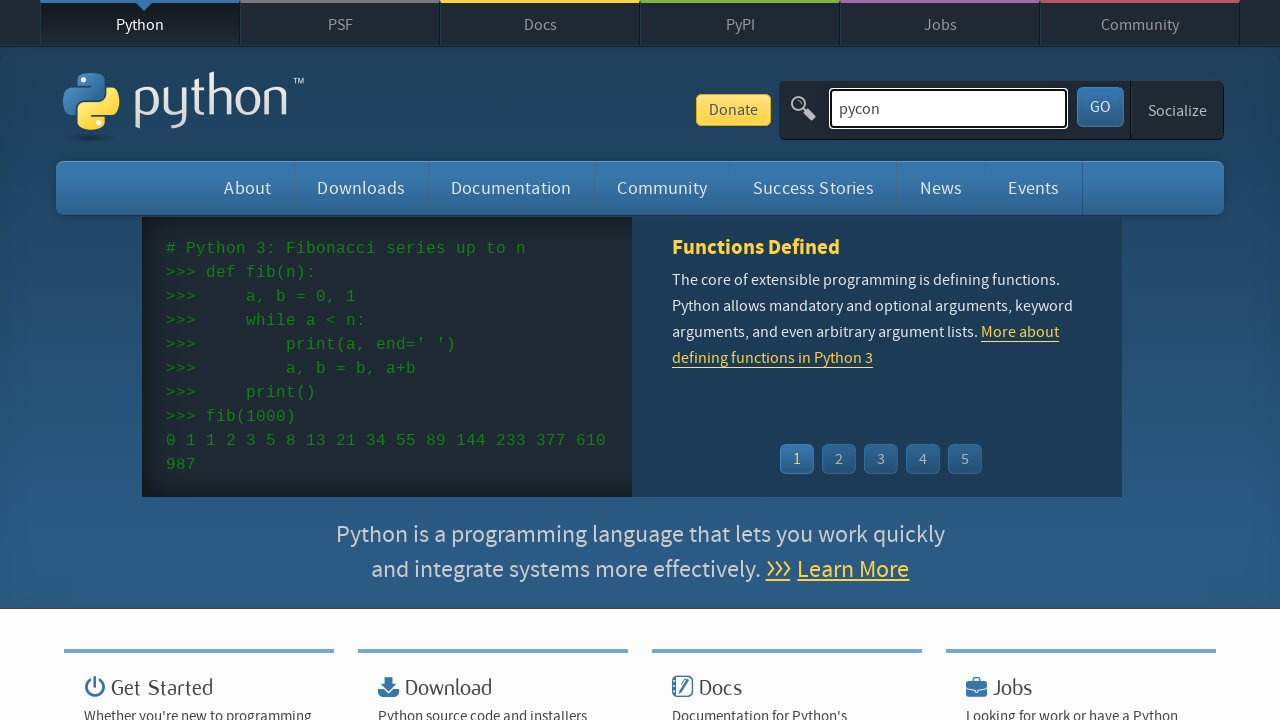

Pressed Enter to submit search query on input[name='q']
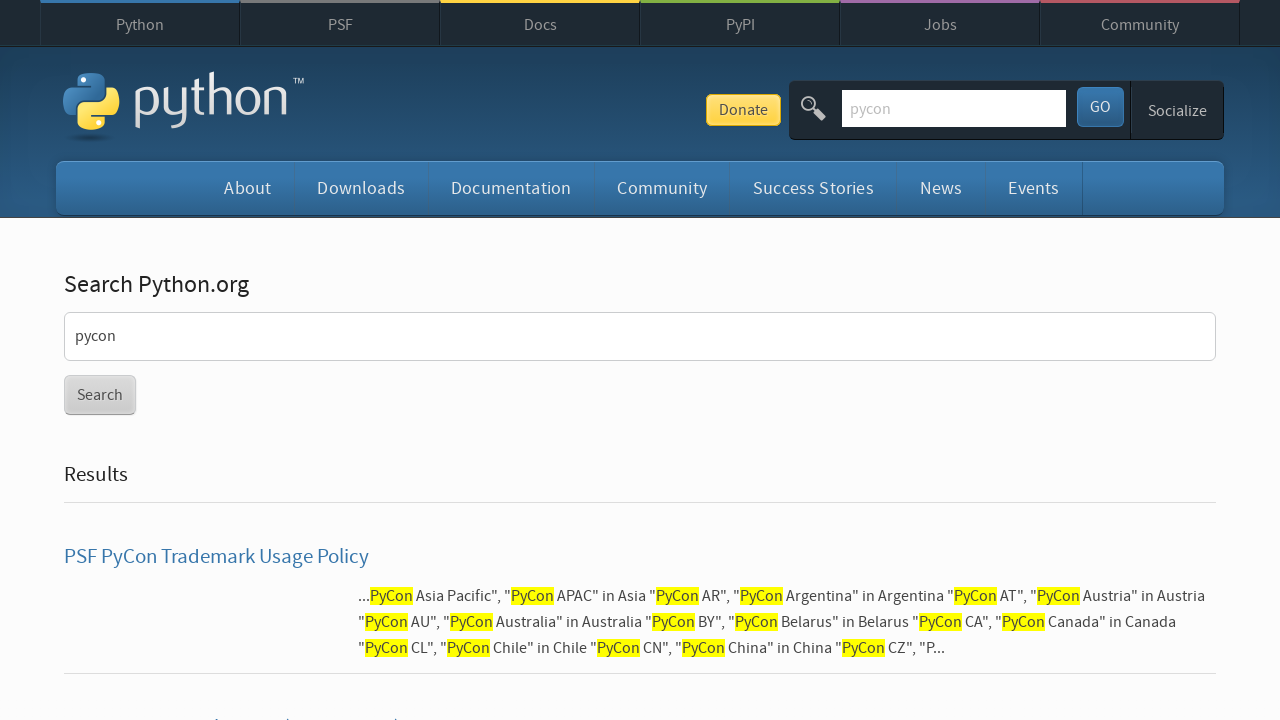

Waited for network idle state - page load complete
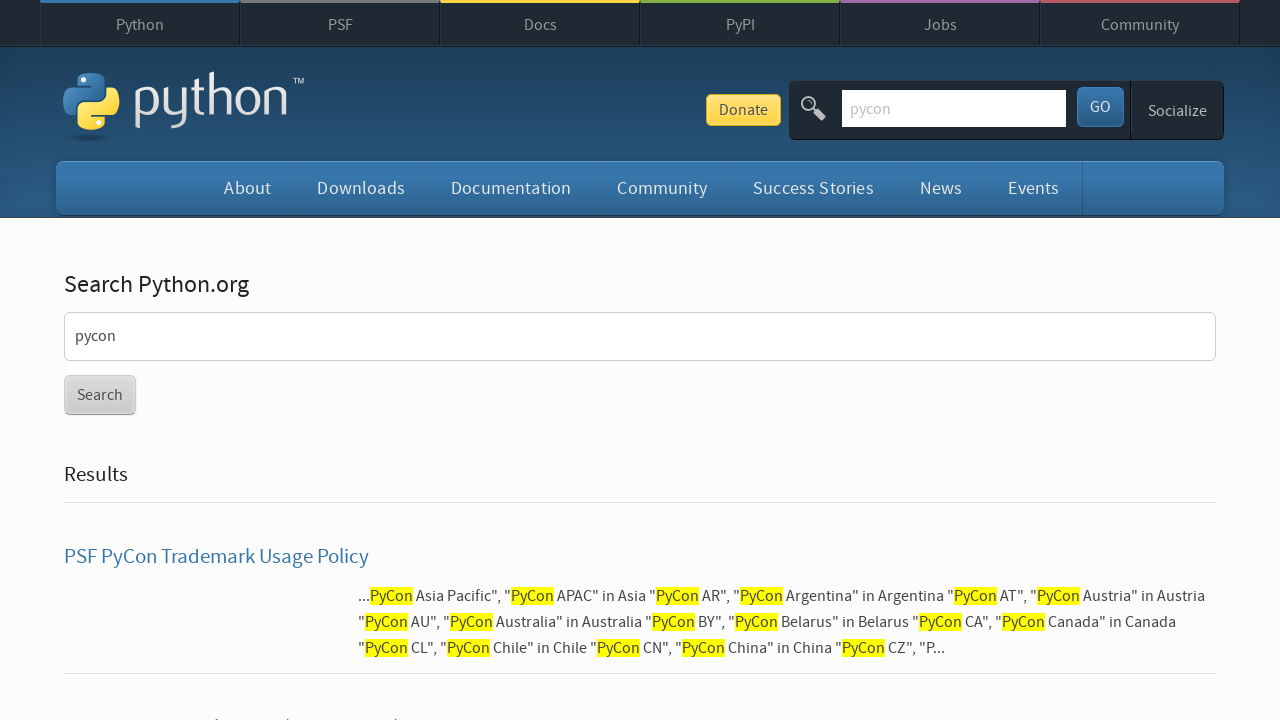

Verified search results are displayed (no 'No results found' message)
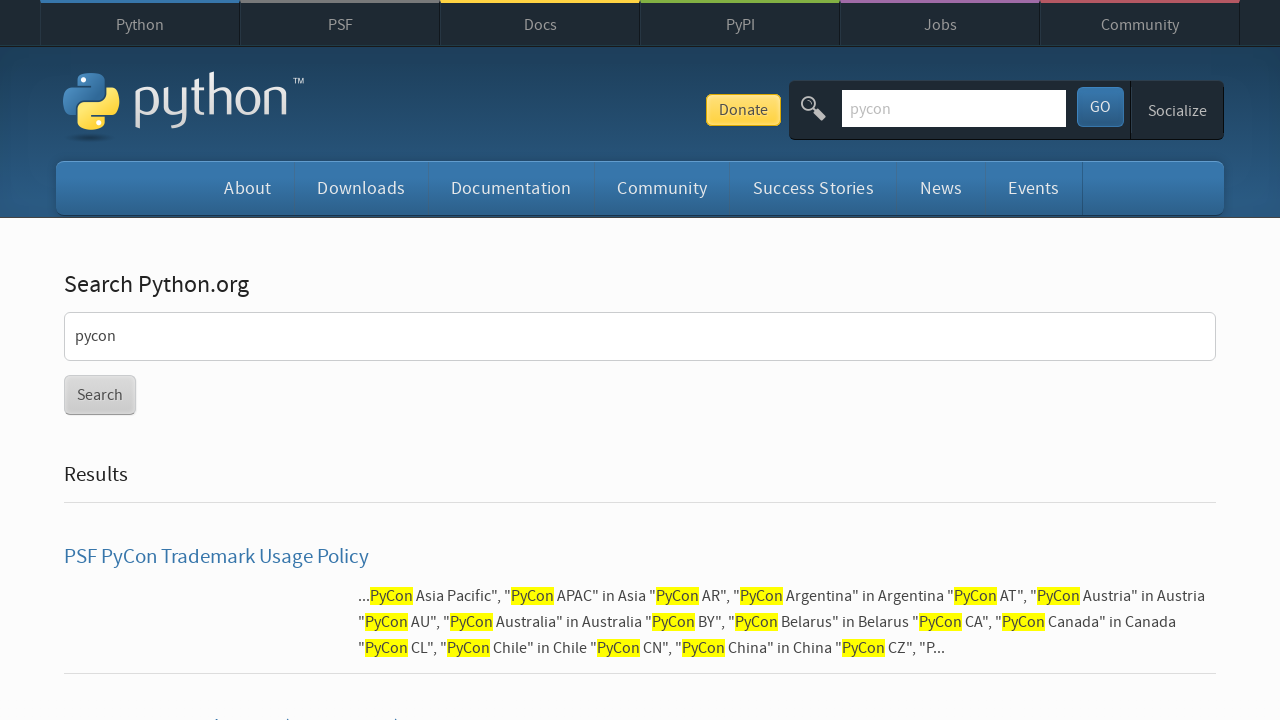

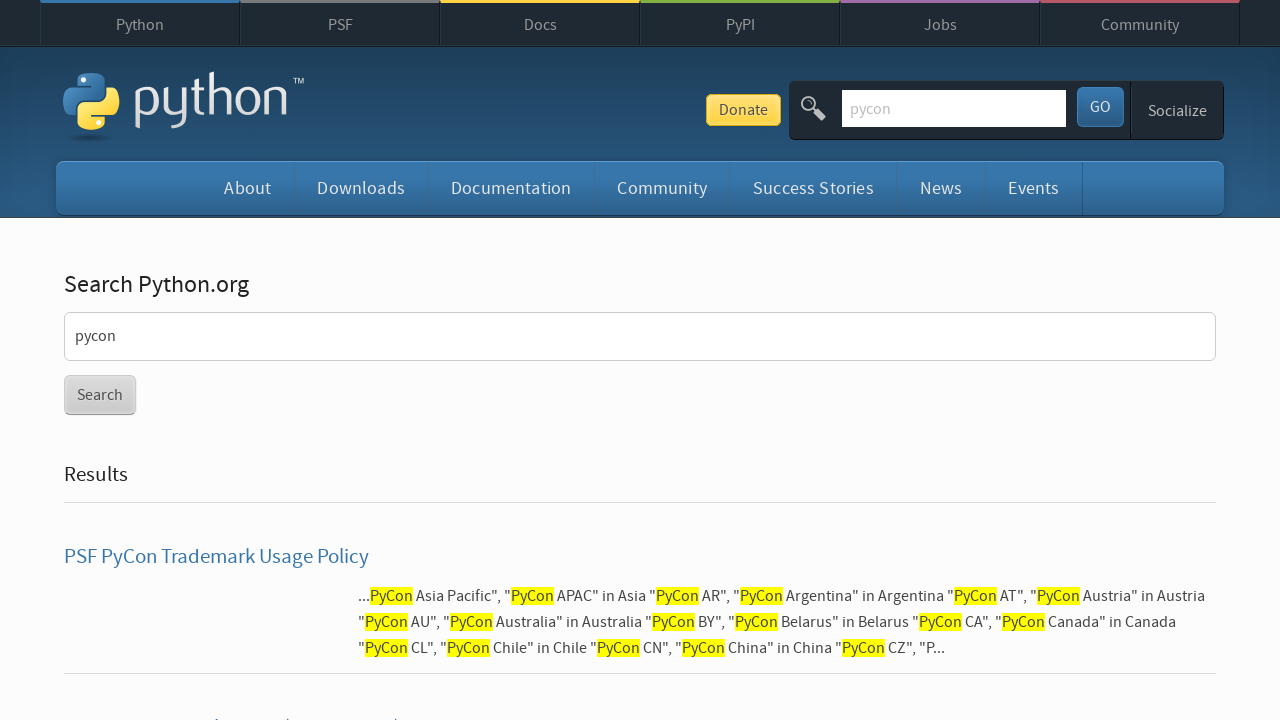